Tests context menu functionality by navigating to the context menu page and performing a right-click action

Starting URL: https://the-internet.herokuapp.com/

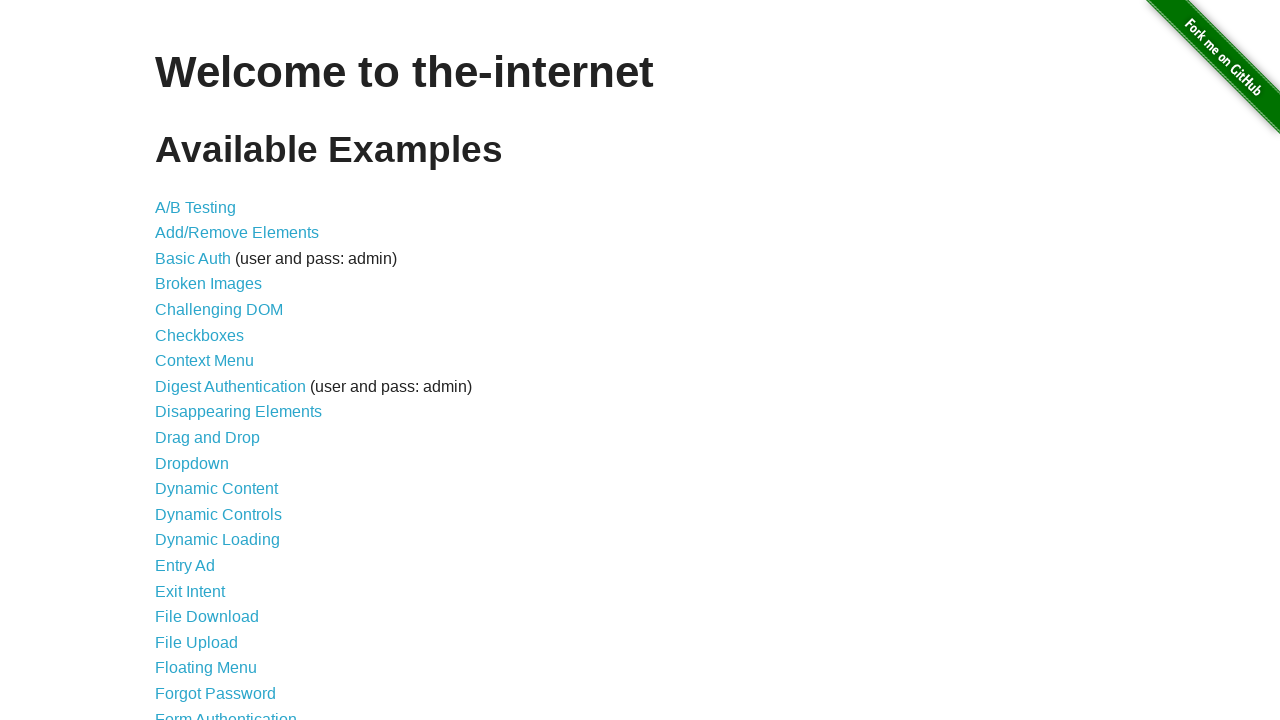

Clicked on Context Menu link at (204, 361) on [href='/context_menu']
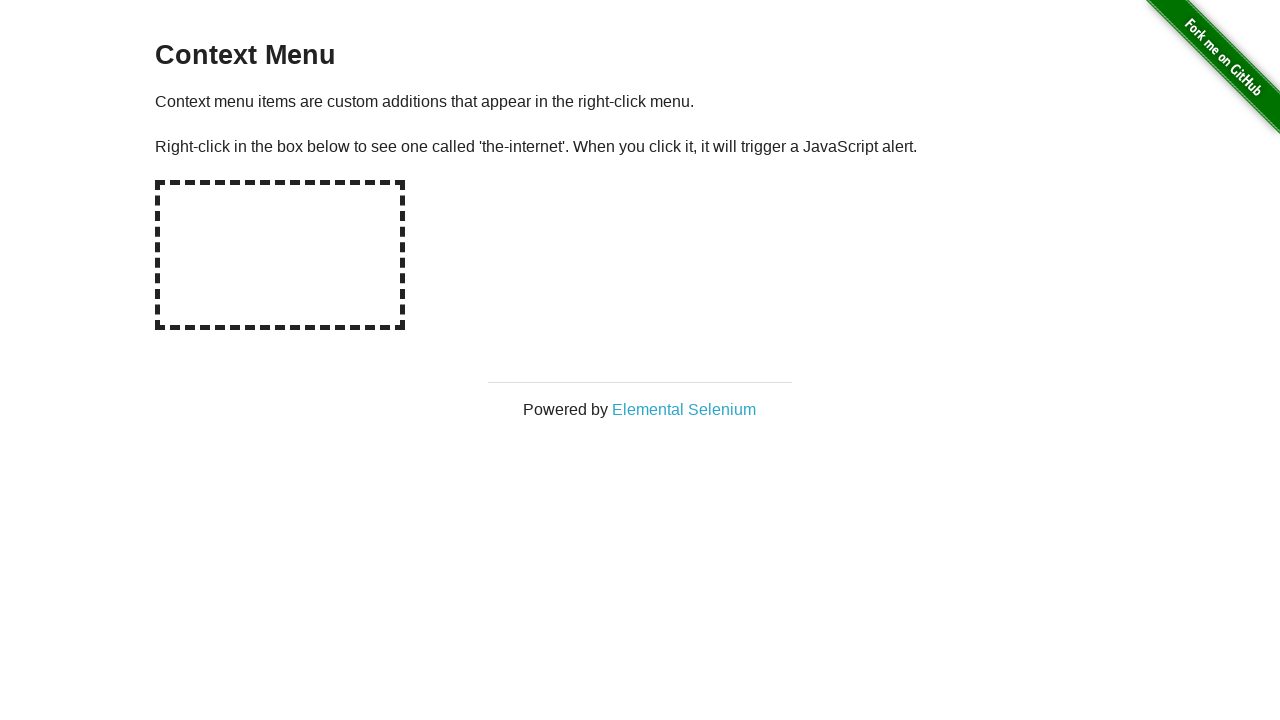

Set up dialog handler to dismiss alerts
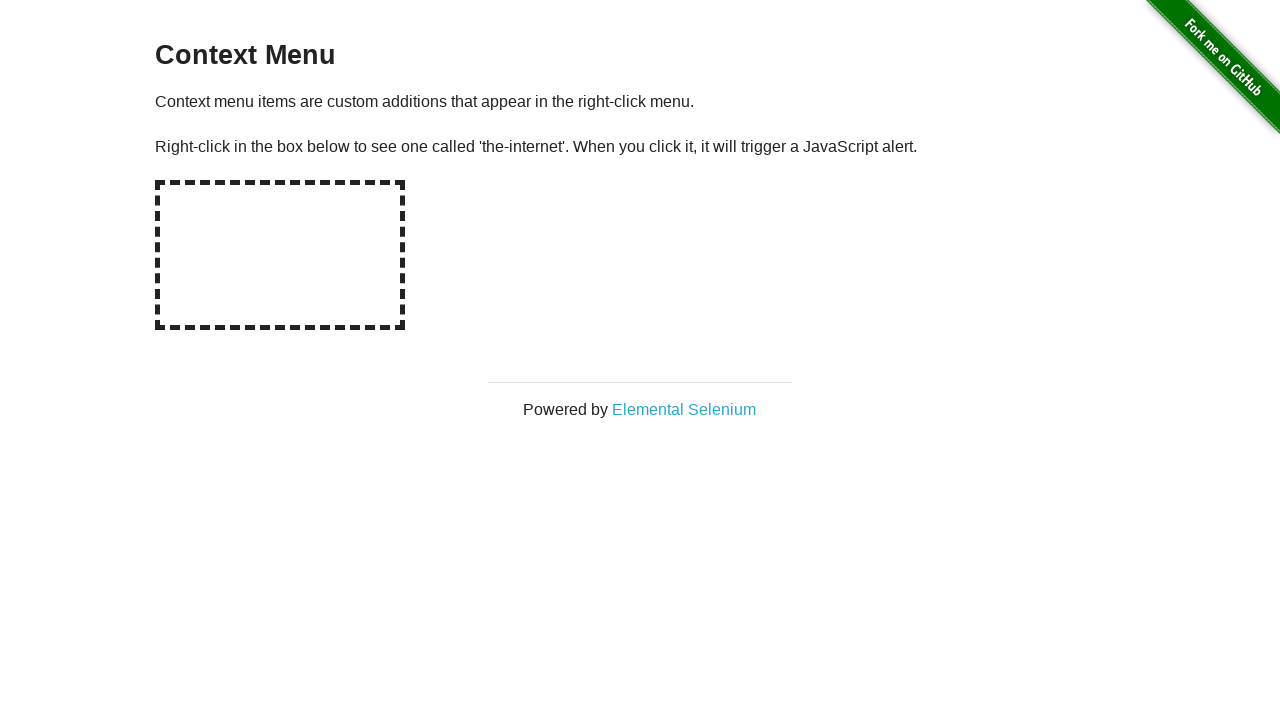

Right-clicked on the hot-spot area to trigger context menu at (280, 255) on #hot-spot
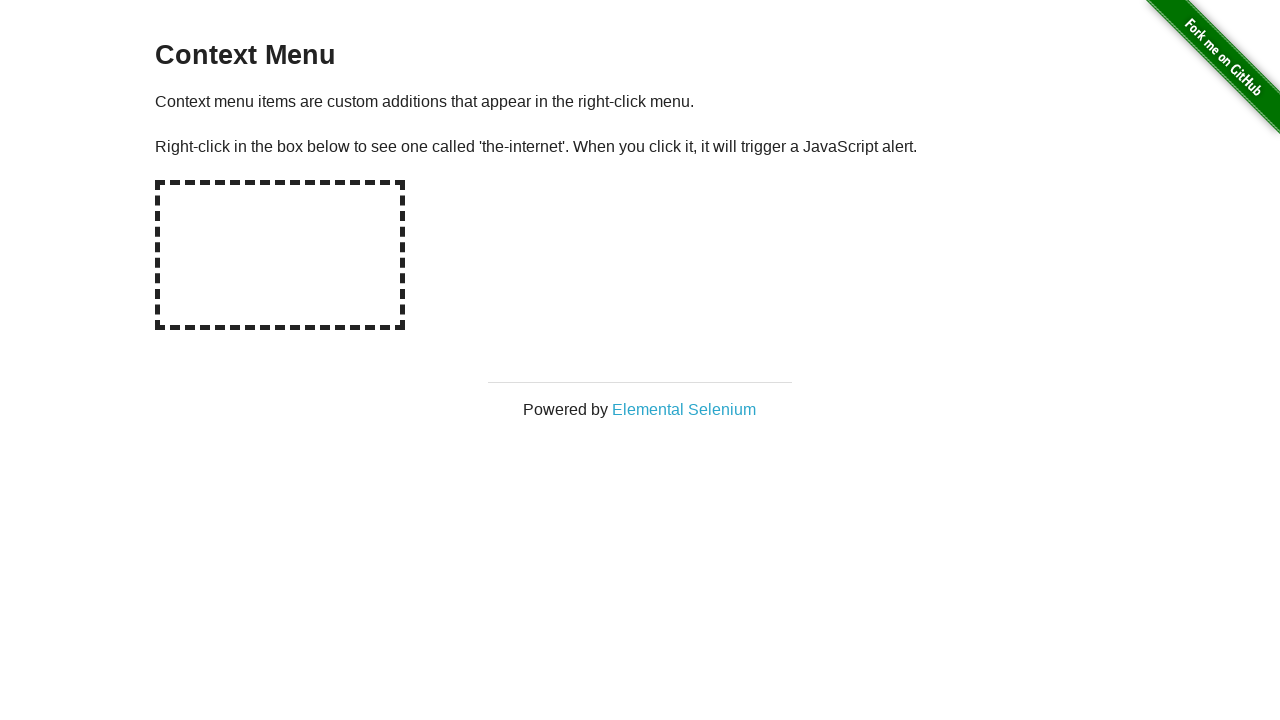

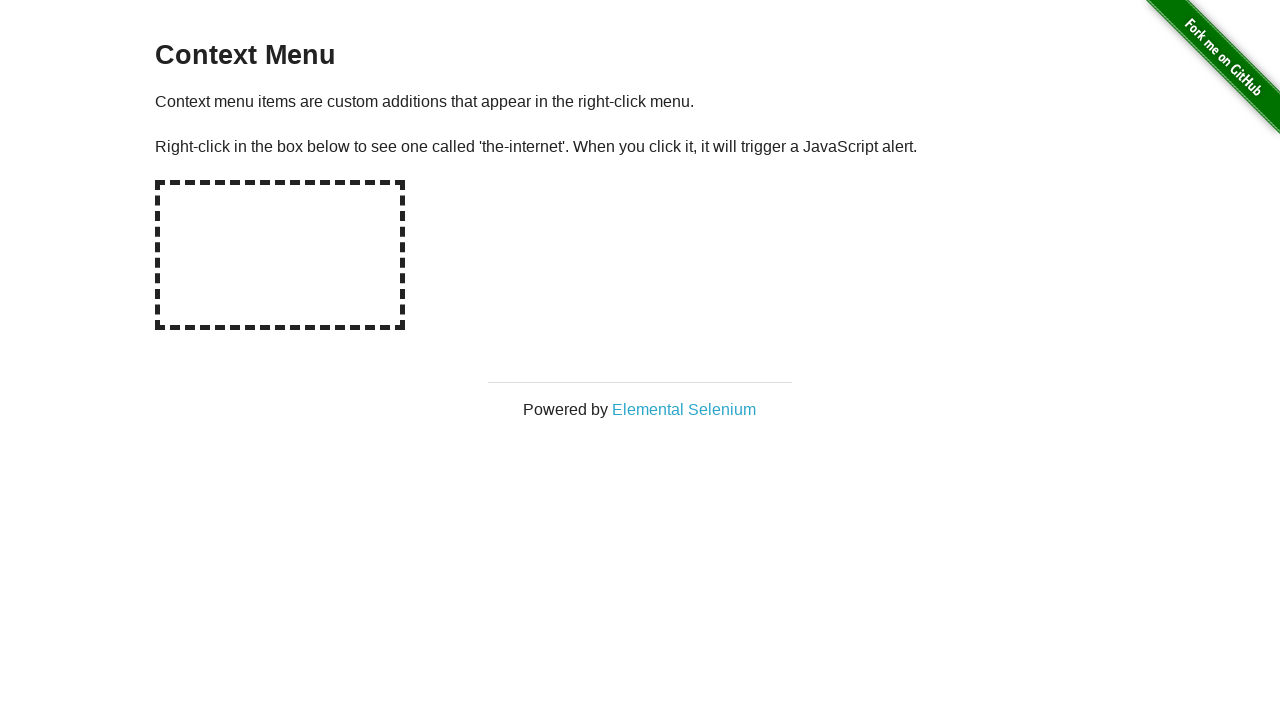